Tests dynamic table functionality by expanding table data section, clearing and entering JSON data, refreshing the table, and verifying the data appears in the table

Starting URL: https://testpages.herokuapp.com/styled/tag/dynamic-table.html

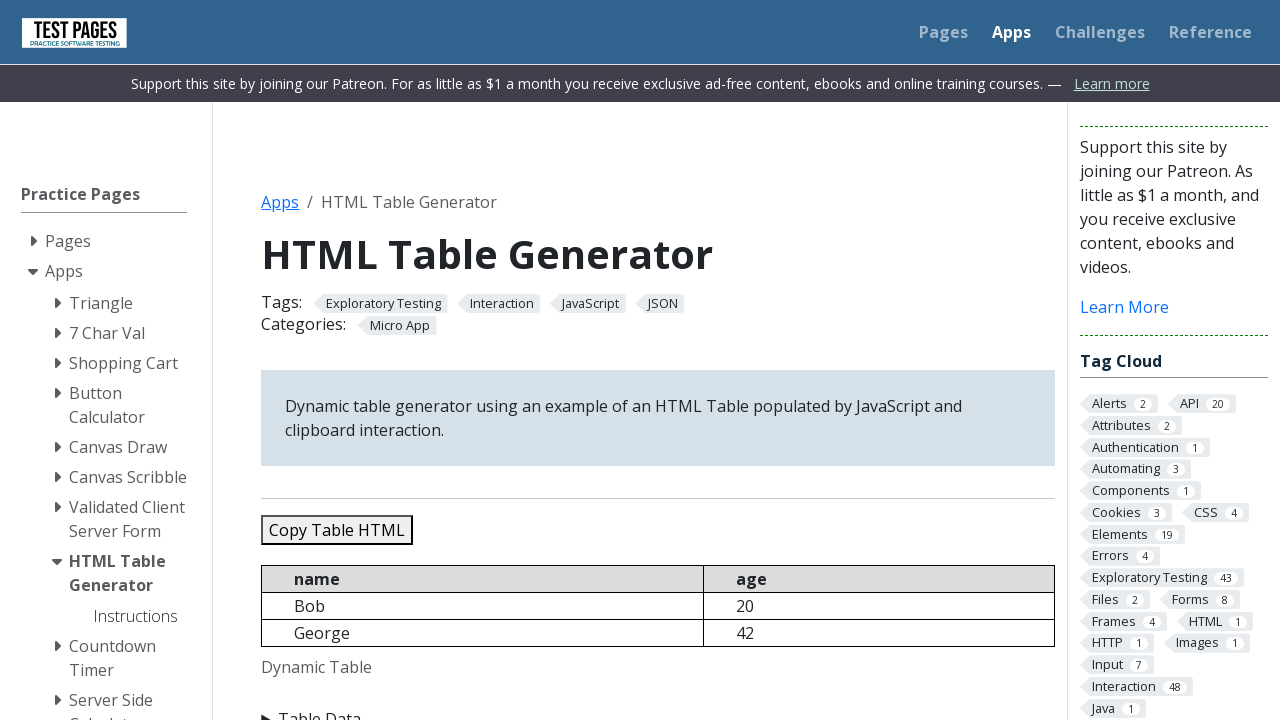

Expanded Table Data section at (658, 708) on xpath=//summary[normalize-space()='Table Data']
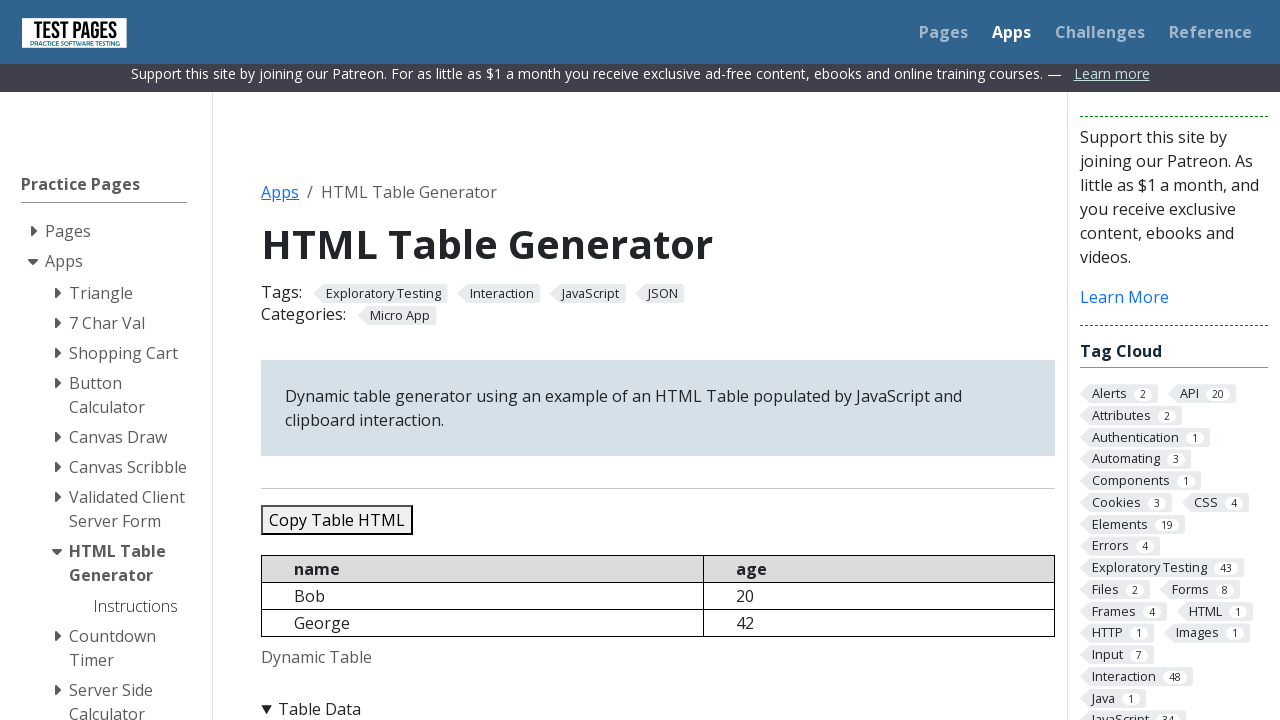

Cleared existing JSON data from textarea on //textarea[@id='jsondata']
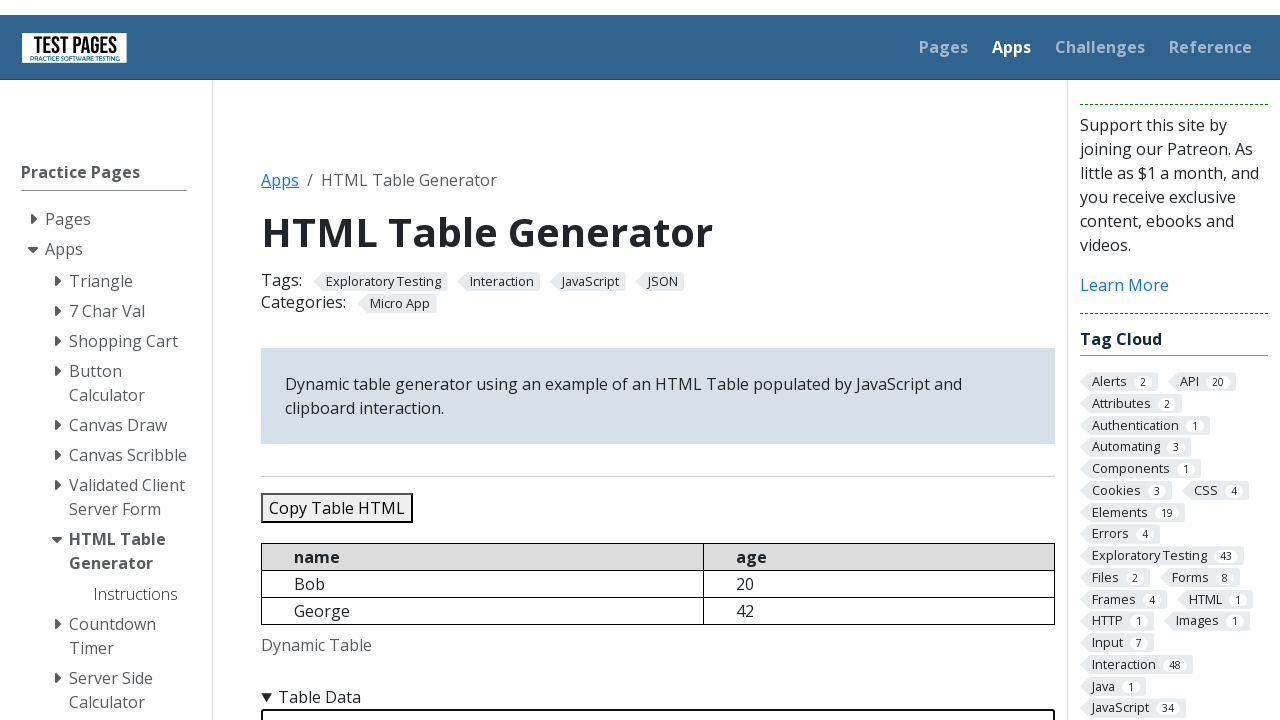

Entered JSON data with 5 records into textarea on //textarea[@id='jsondata']
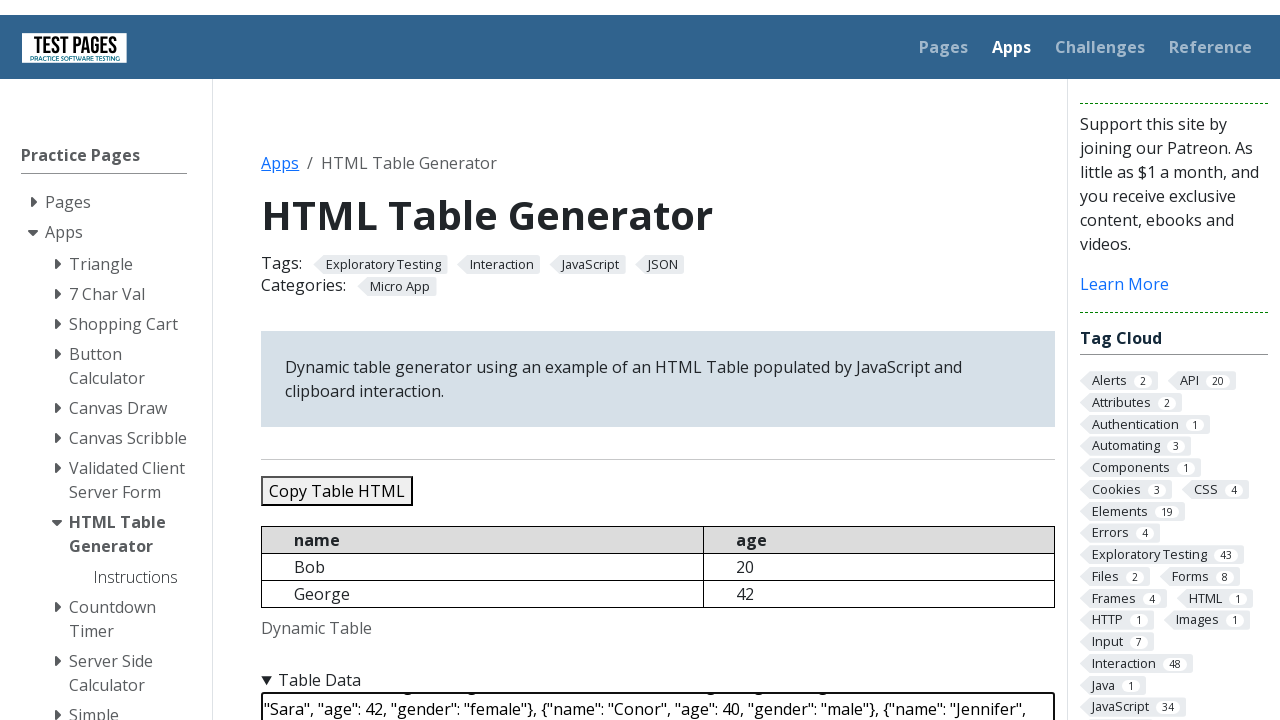

Clicked refresh table button to populate table at (359, 360) on xpath=//button[@id='refreshtable']
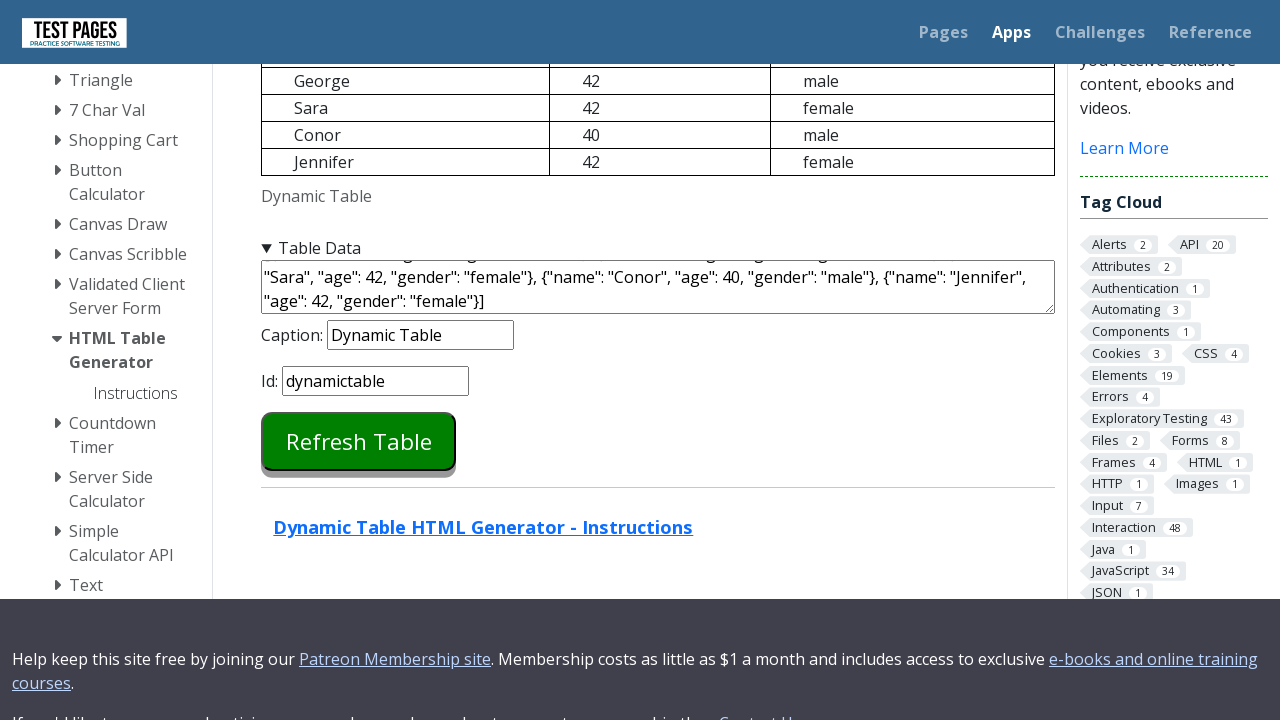

Table element loaded and ready
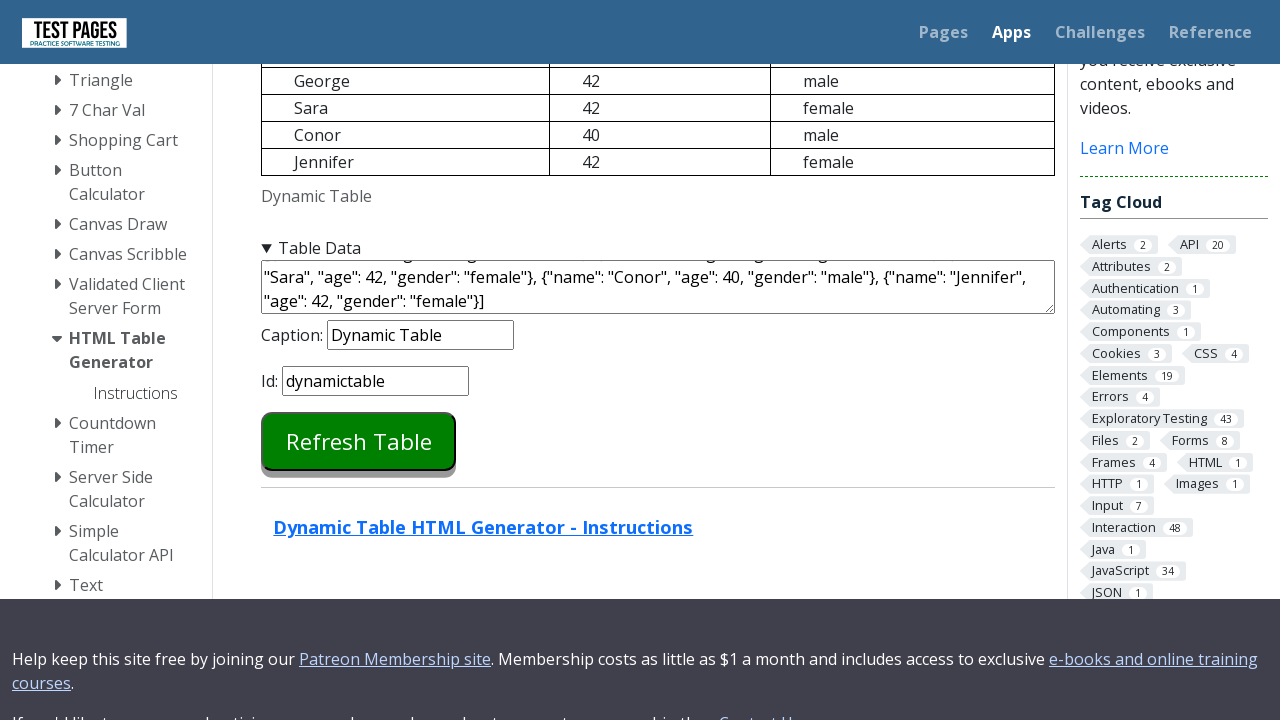

Retrieved table text content for verification
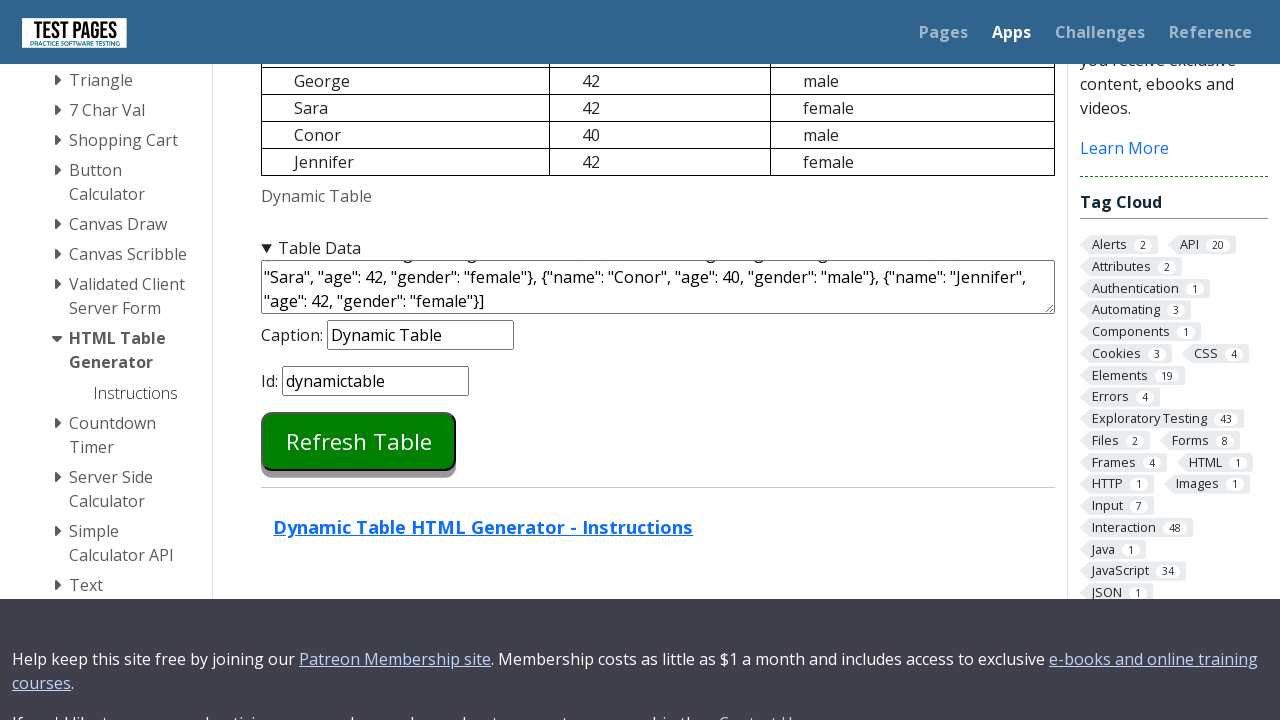

Verified that Bob, George, and Sara data appears in the table
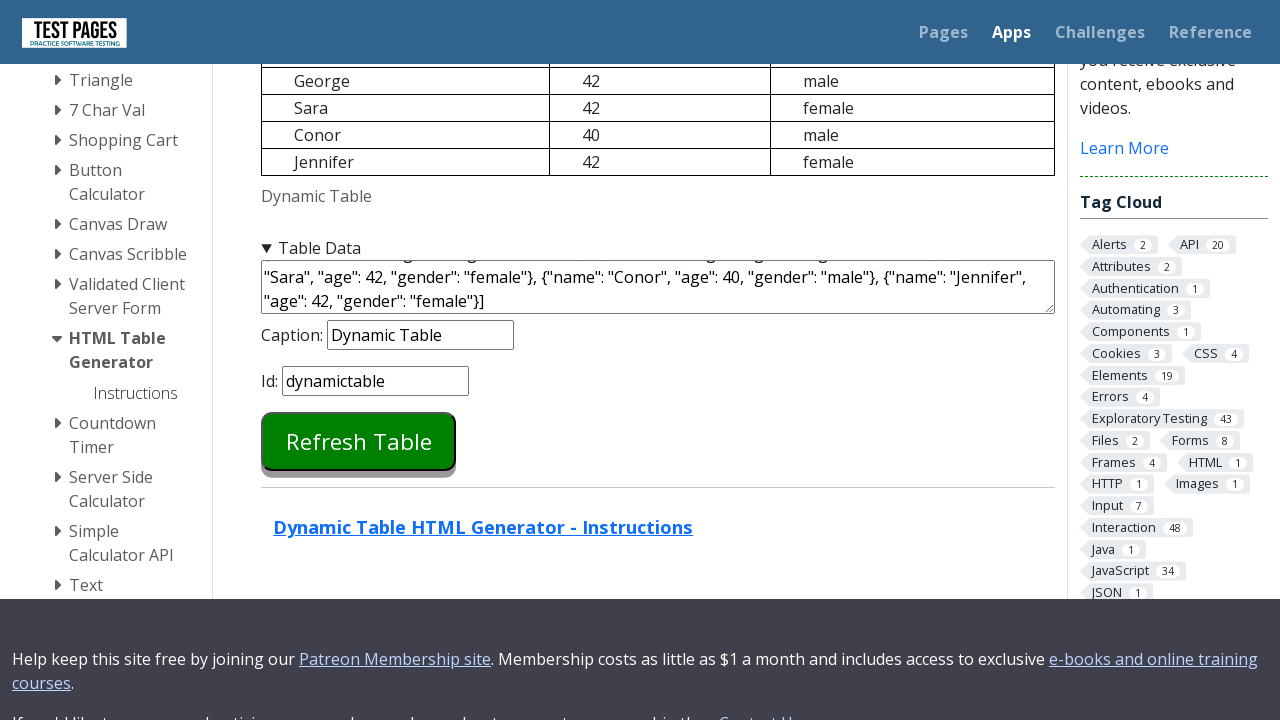

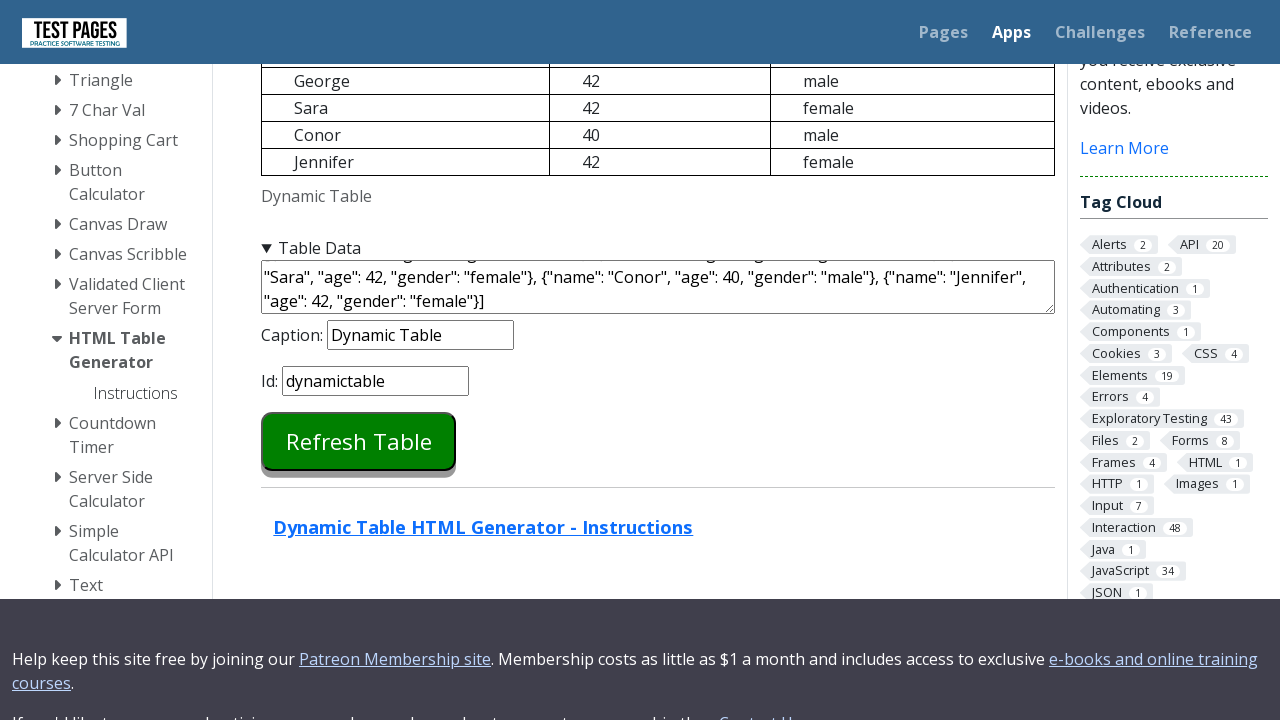